Tests clicking a button identified by a complex class attribute selector and handles the resulting JavaScript alert. The test repeats this action 3 times to verify consistent behavior.

Starting URL: http://uitestingplayground.com/classattr

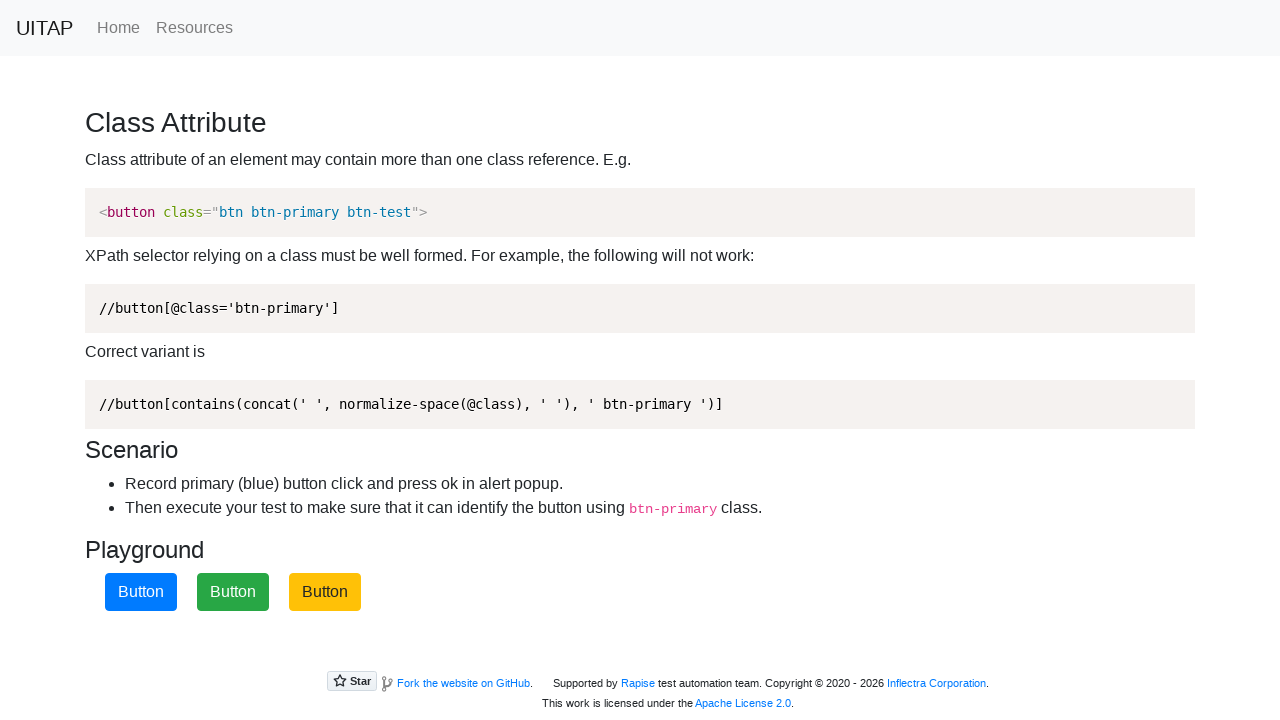

Clicked the blue button with btn-primary class at (141, 592) on button.btn-primary
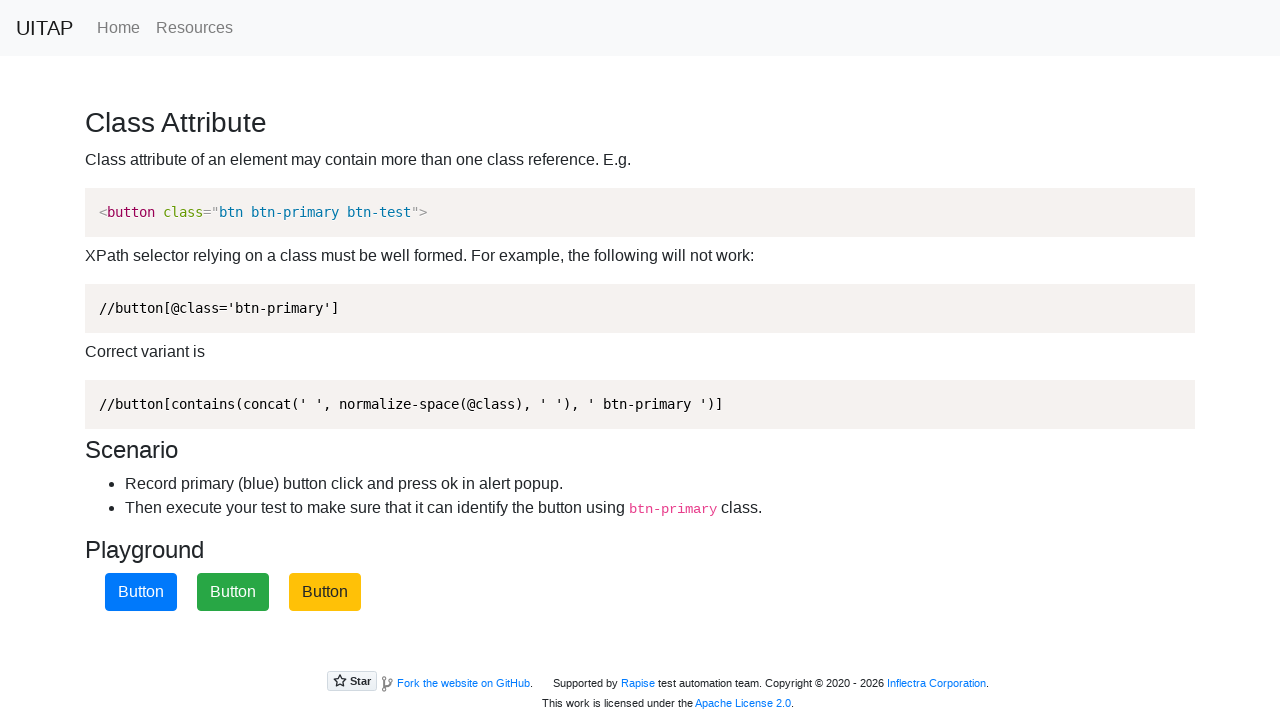

Set up dialog handler to accept alerts
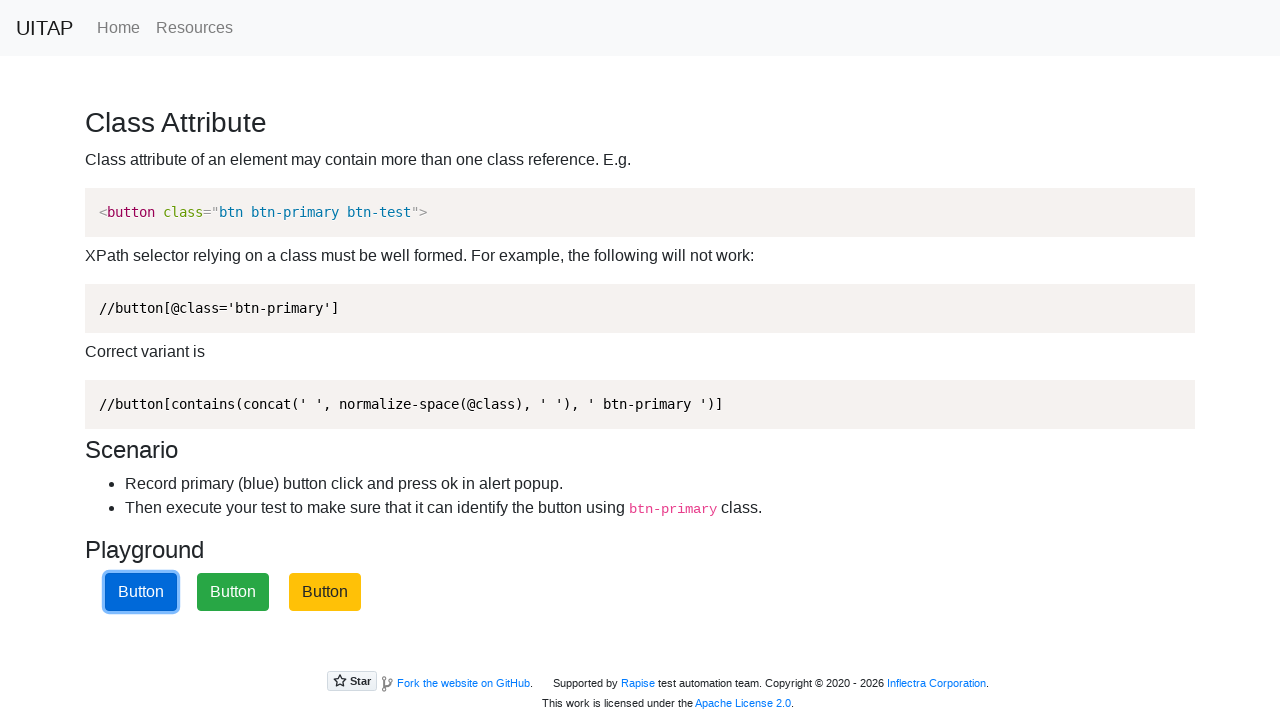

Waited 500ms for alert to be processed
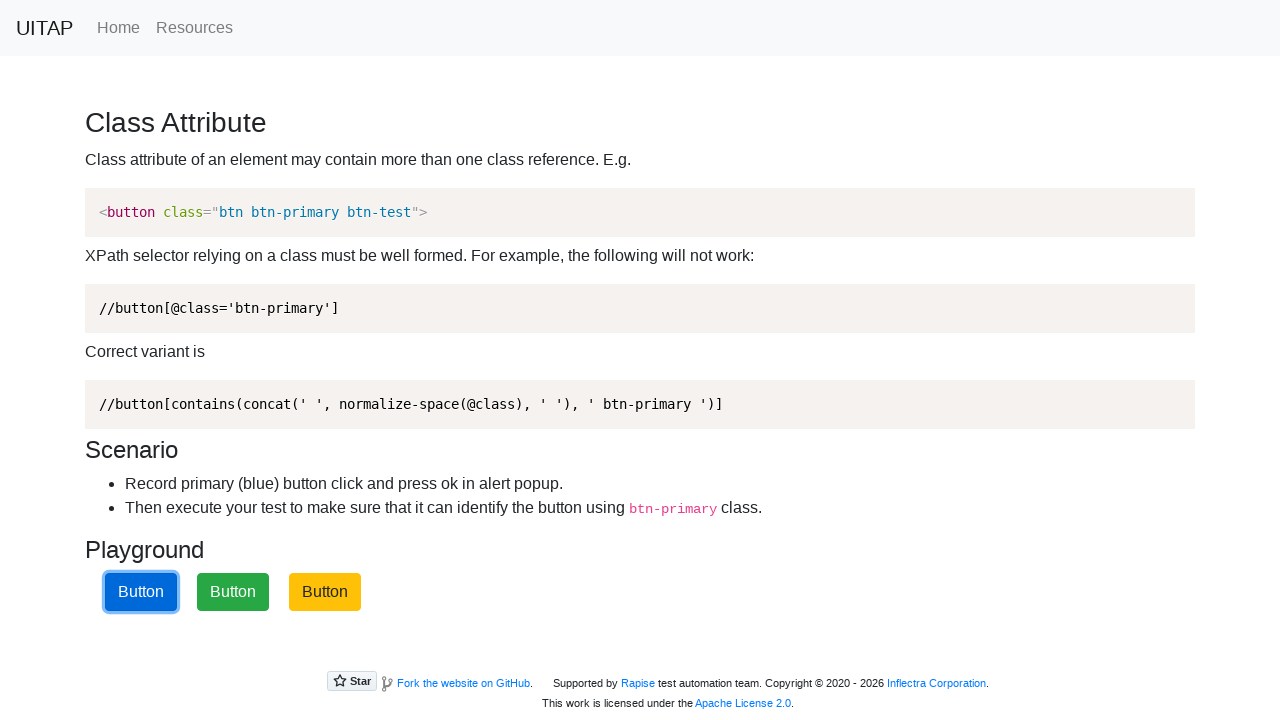

Clicked the blue button with btn-primary class at (141, 592) on button.btn-primary
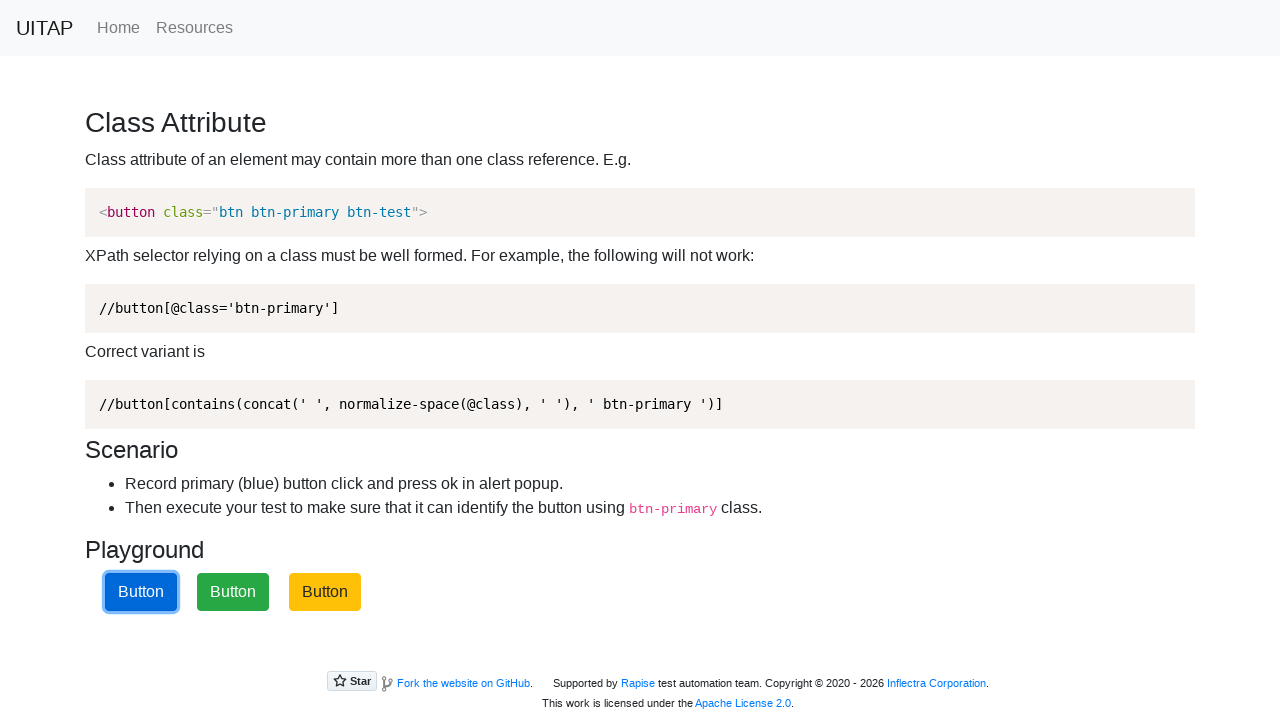

Set up dialog handler to accept alerts
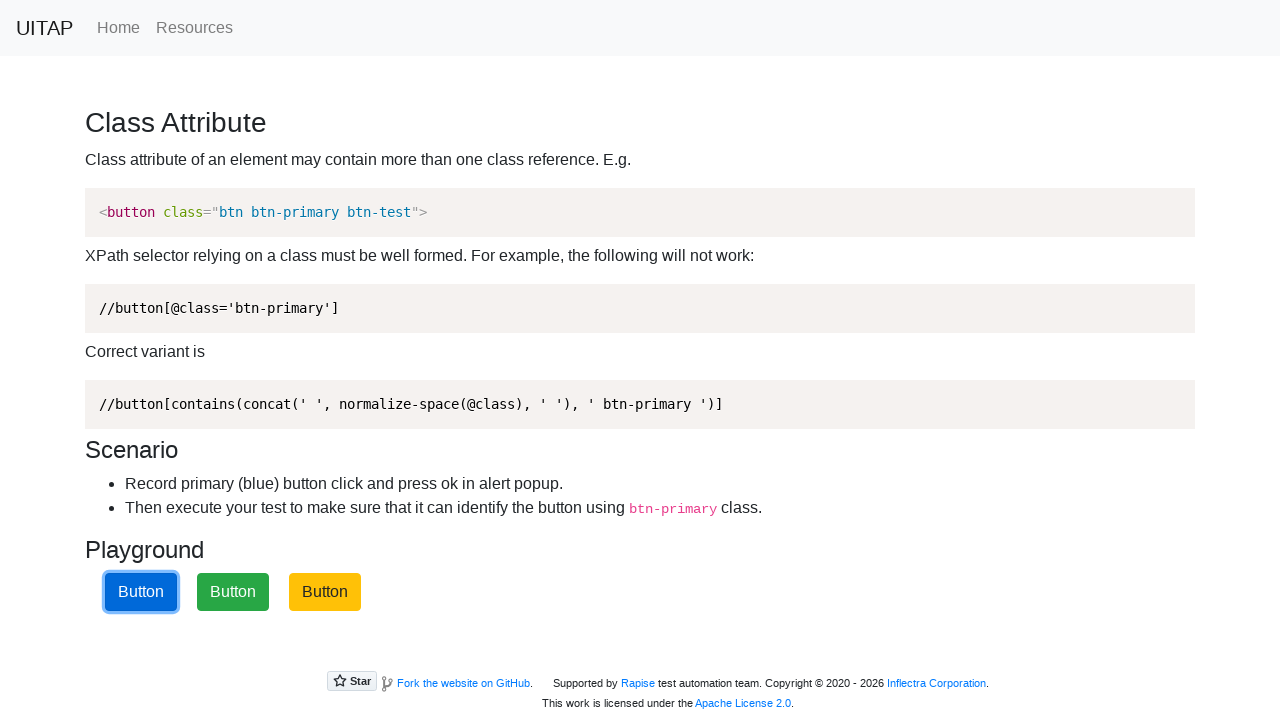

Waited 500ms for alert to be processed
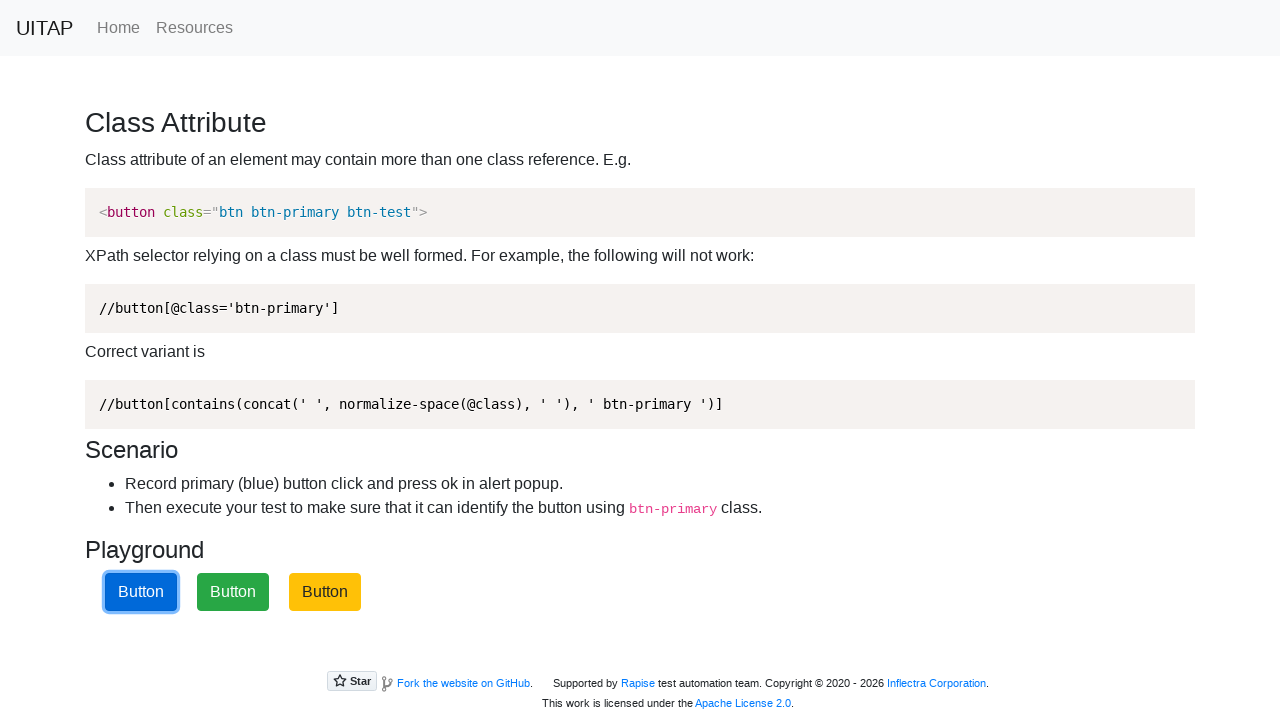

Clicked the blue button with btn-primary class at (141, 592) on button.btn-primary
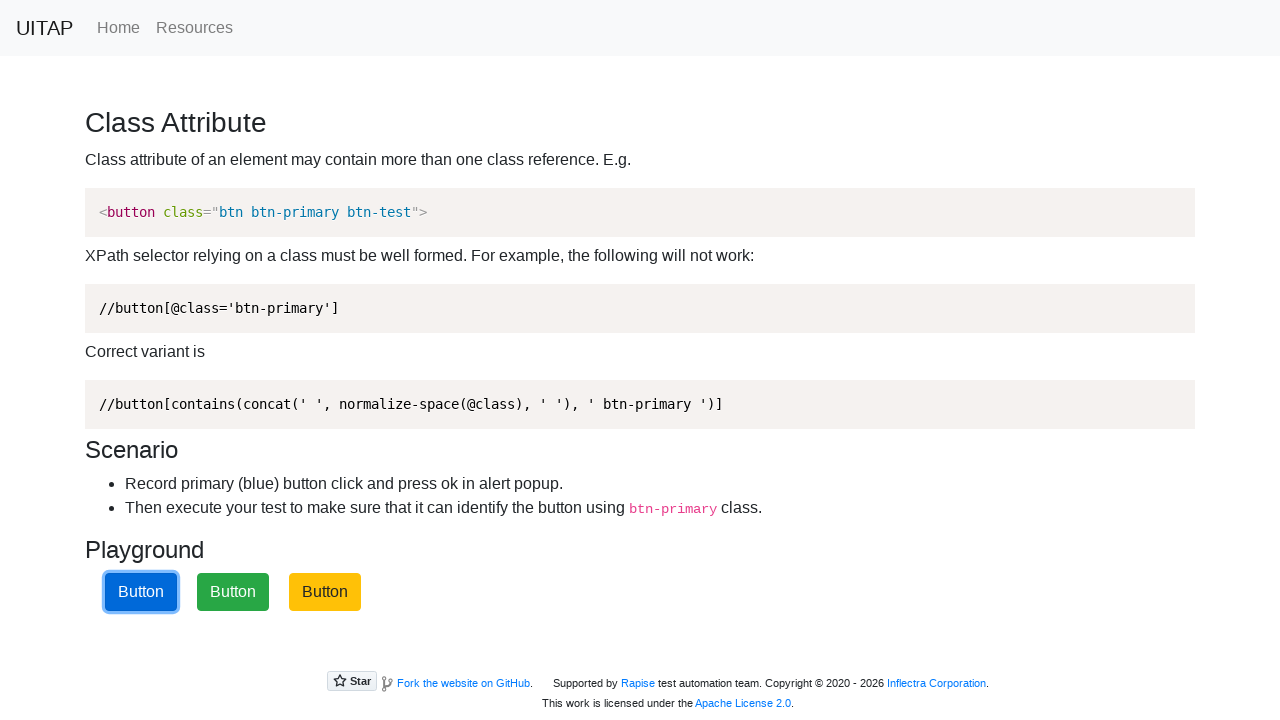

Set up dialog handler to accept alerts
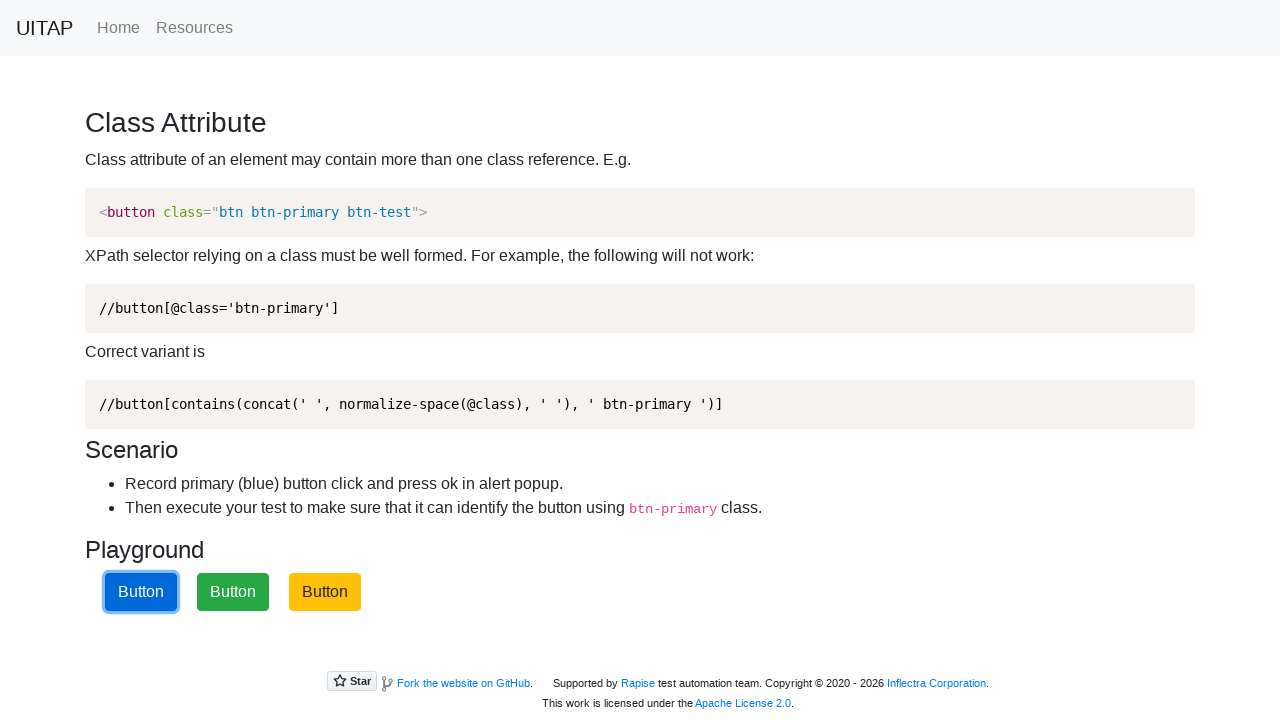

Waited 500ms for alert to be processed
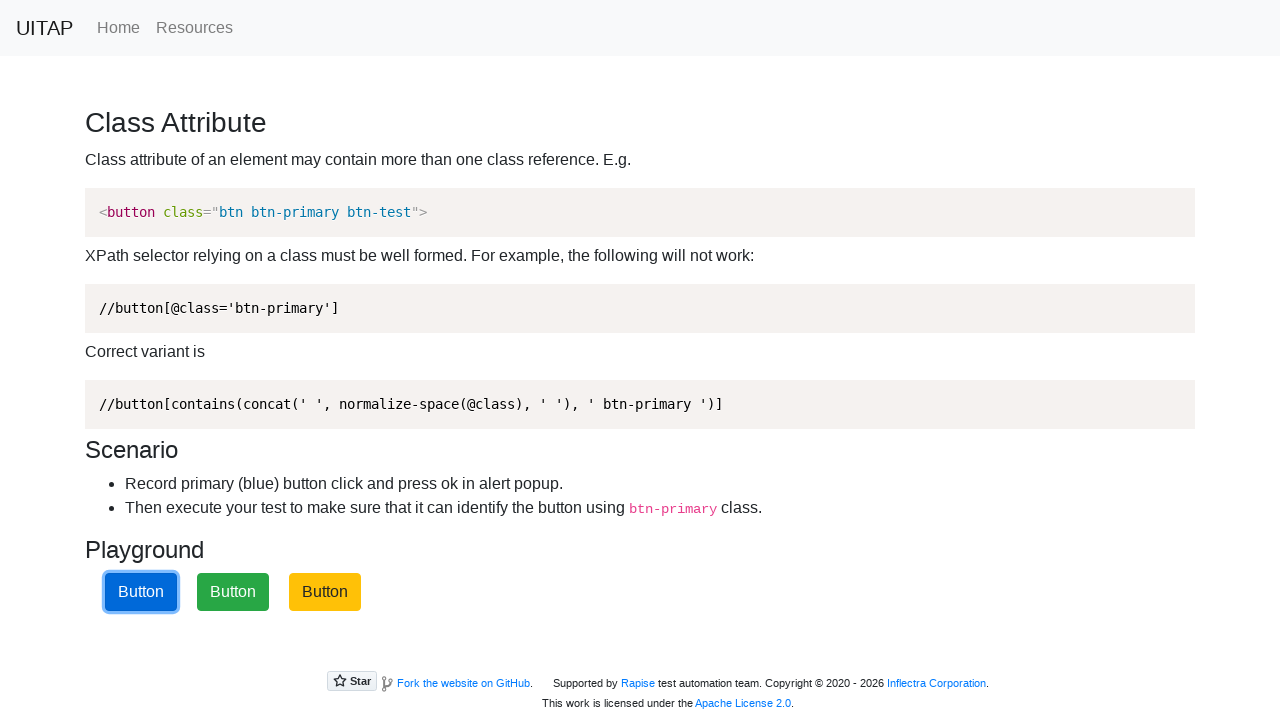

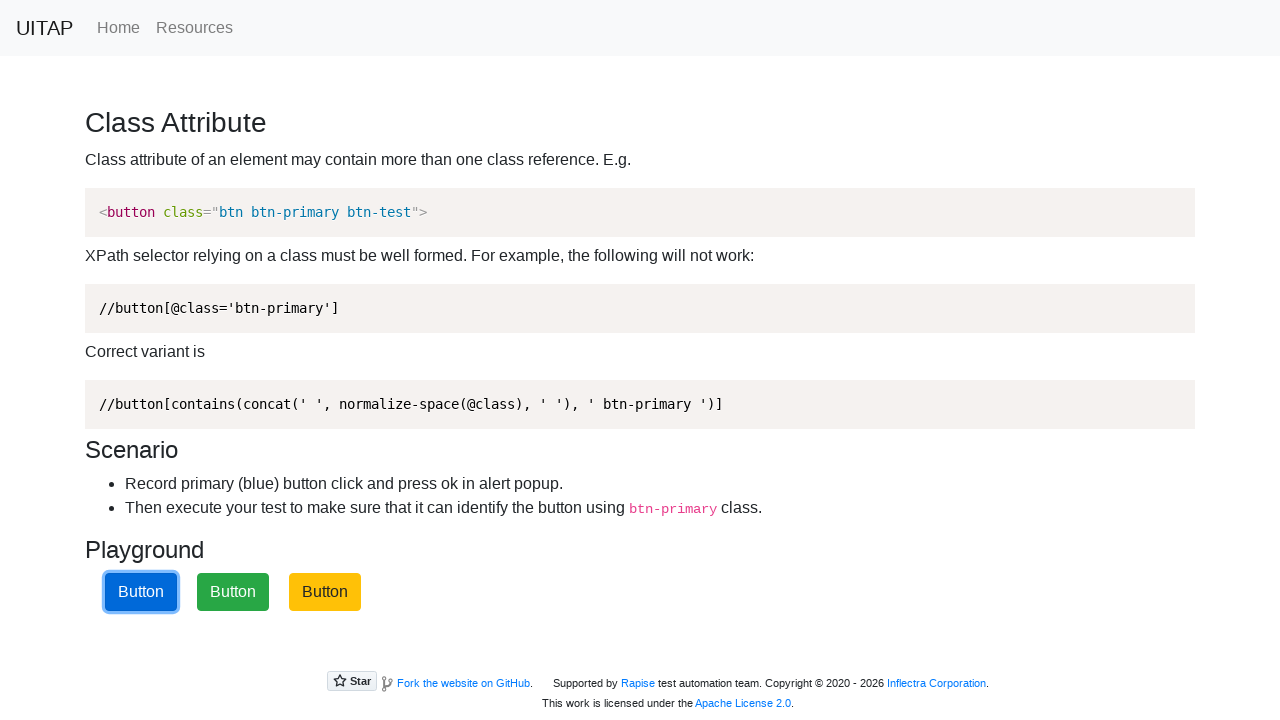